Tests marking all todo items as completed using the toggle-all checkbox

Starting URL: https://demo.playwright.dev/todomvc

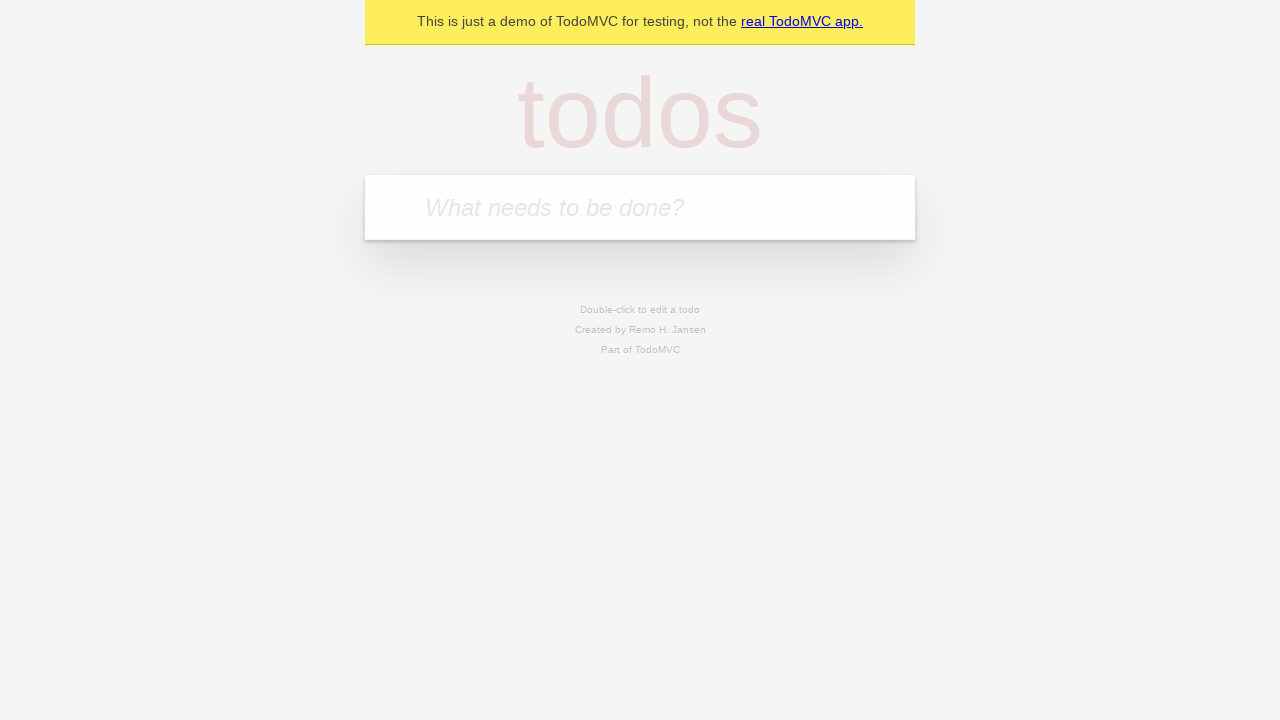

Filled new todo input with 'buy some cheese' on .new-todo
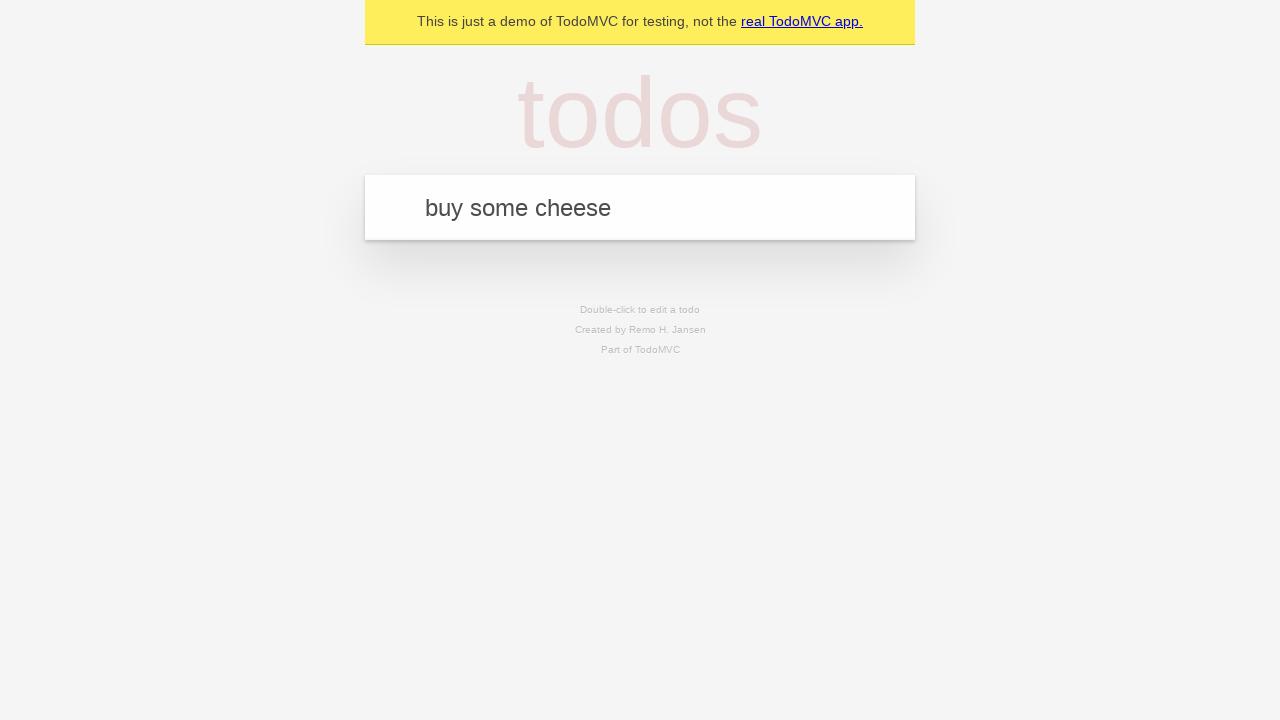

Pressed Enter to create first todo on .new-todo
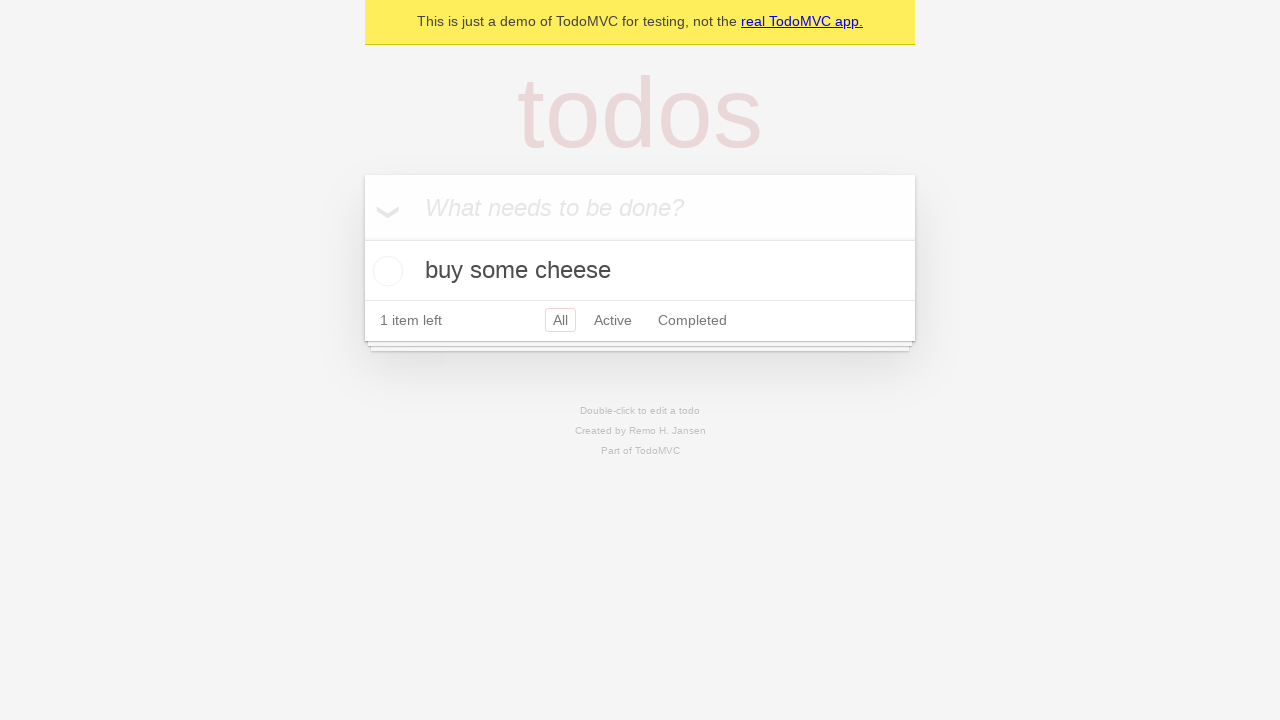

Filled new todo input with 'feed the cat' on .new-todo
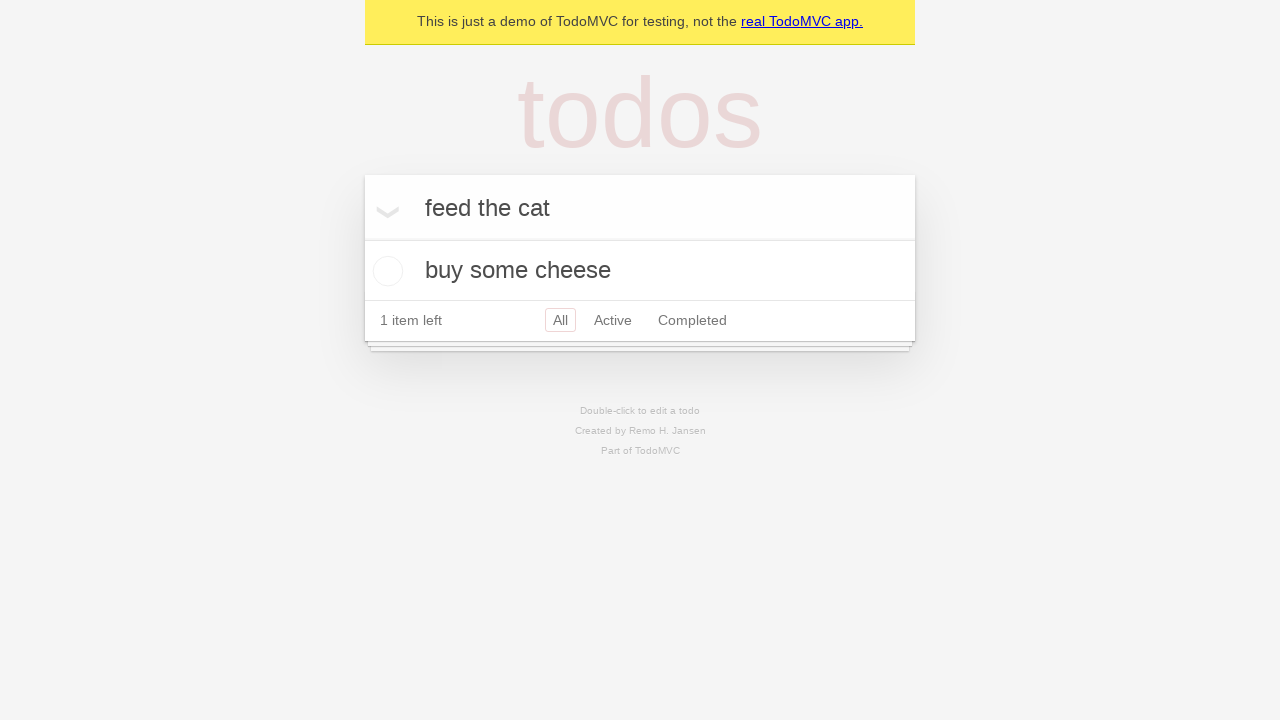

Pressed Enter to create second todo on .new-todo
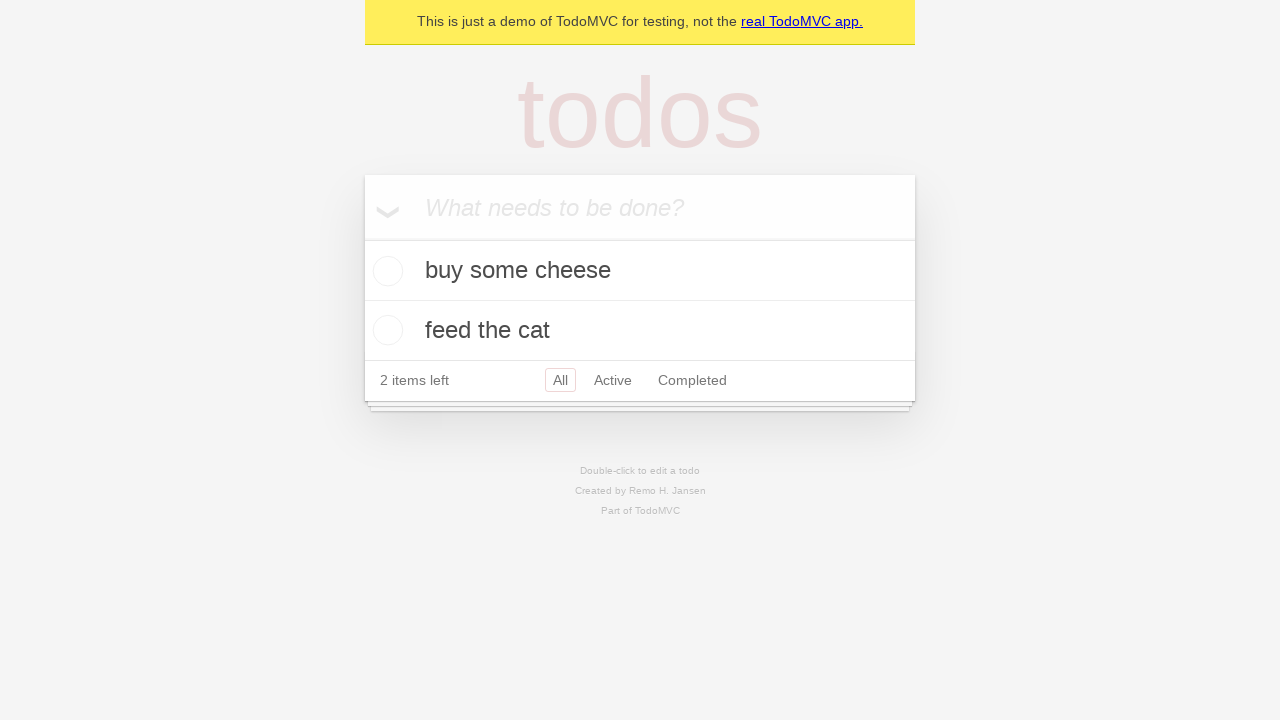

Filled new todo input with 'book a doctors appointment' on .new-todo
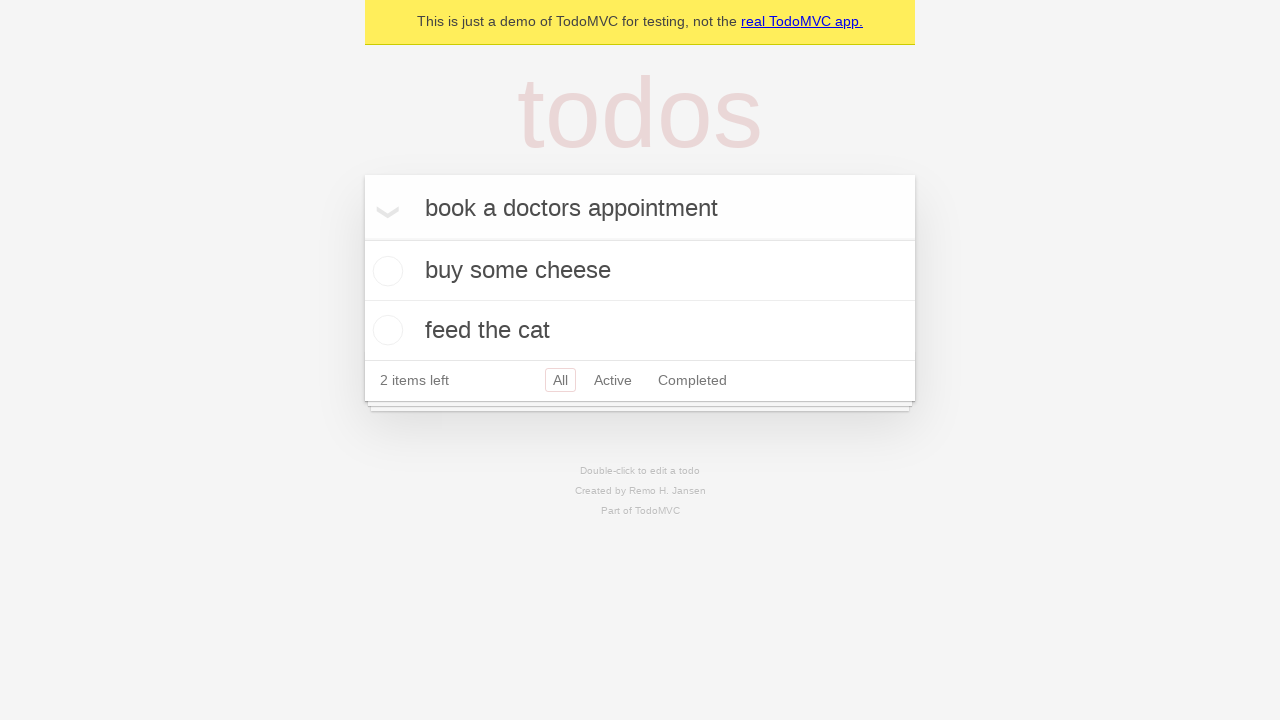

Pressed Enter to create third todo on .new-todo
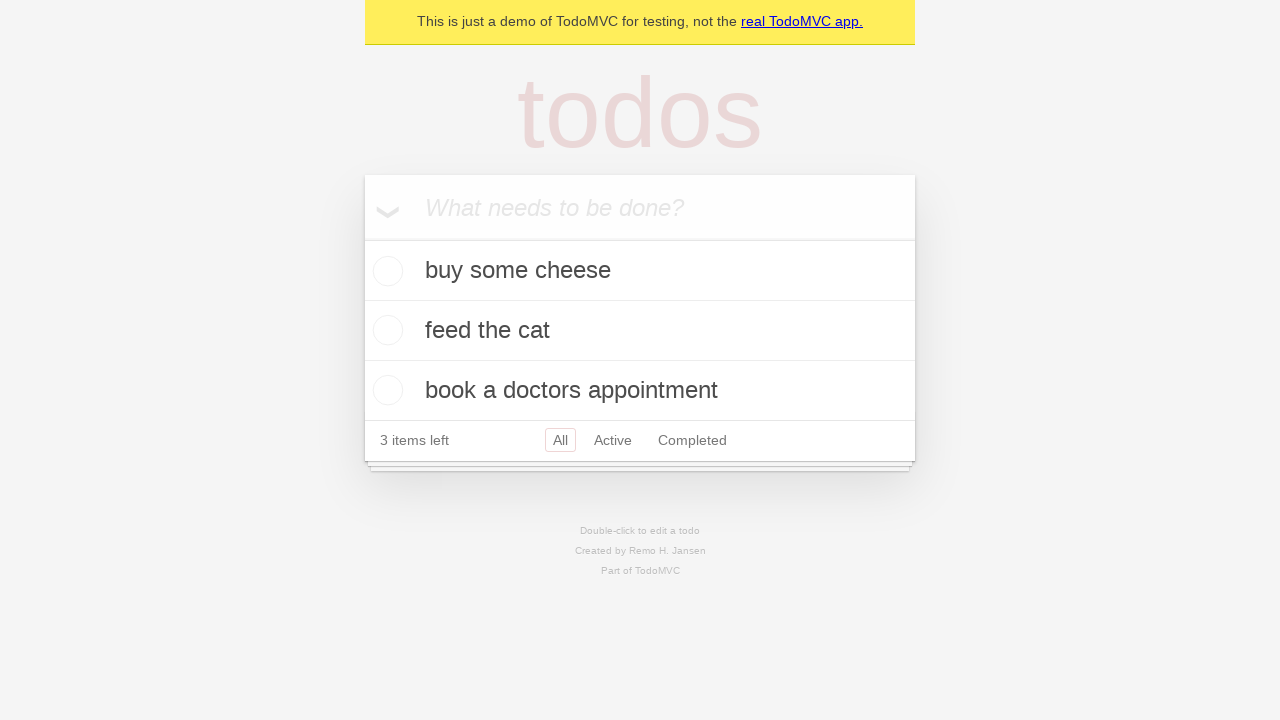

Clicked toggle-all checkbox to mark all todos as completed at (362, 238) on .toggle-all
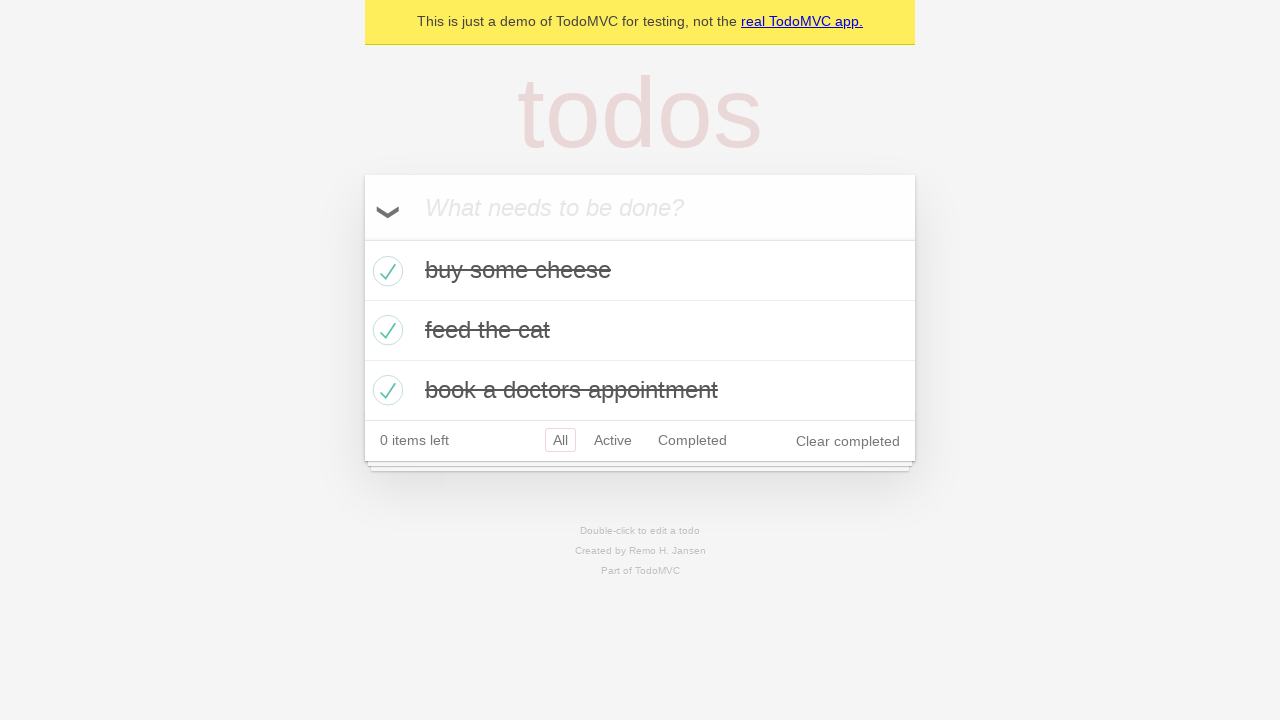

Verified that completed class was applied to todo items
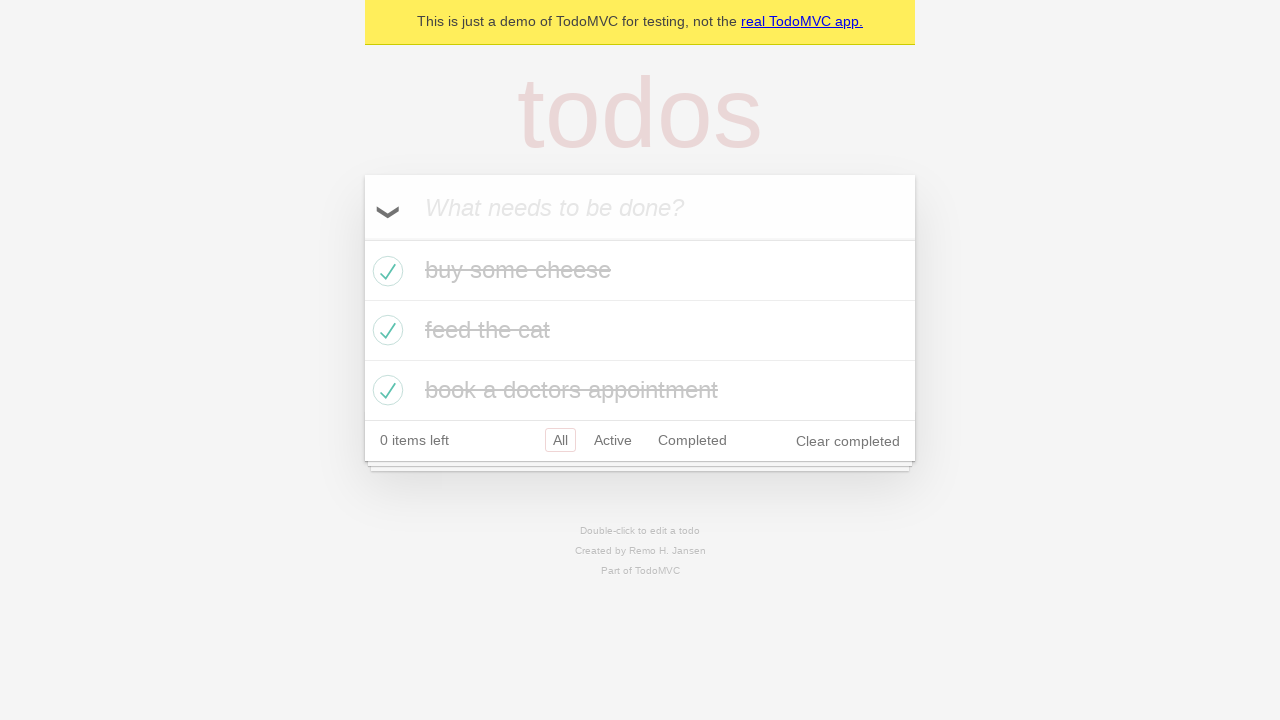

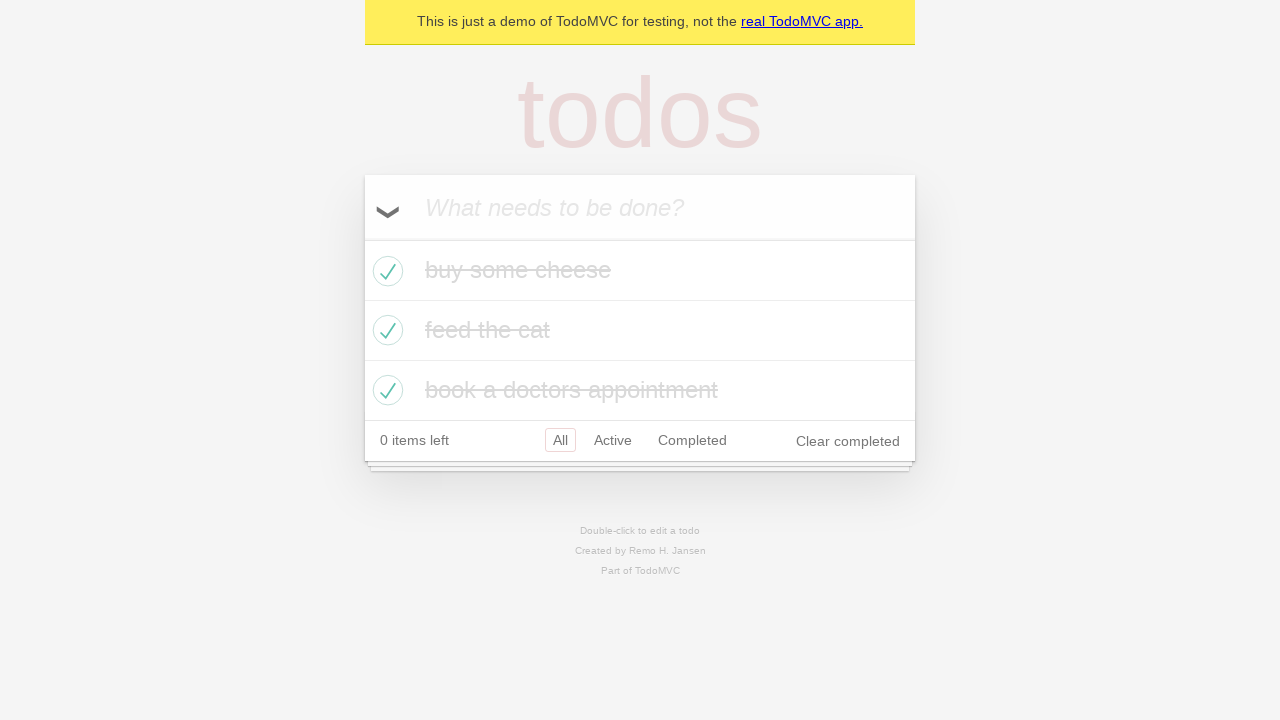